Tests a text box form by filling in full name, email, current address, and permanent address fields, then submitting the form and verifying the output displays the entered information.

Starting URL: https://demoqa.com/text-box

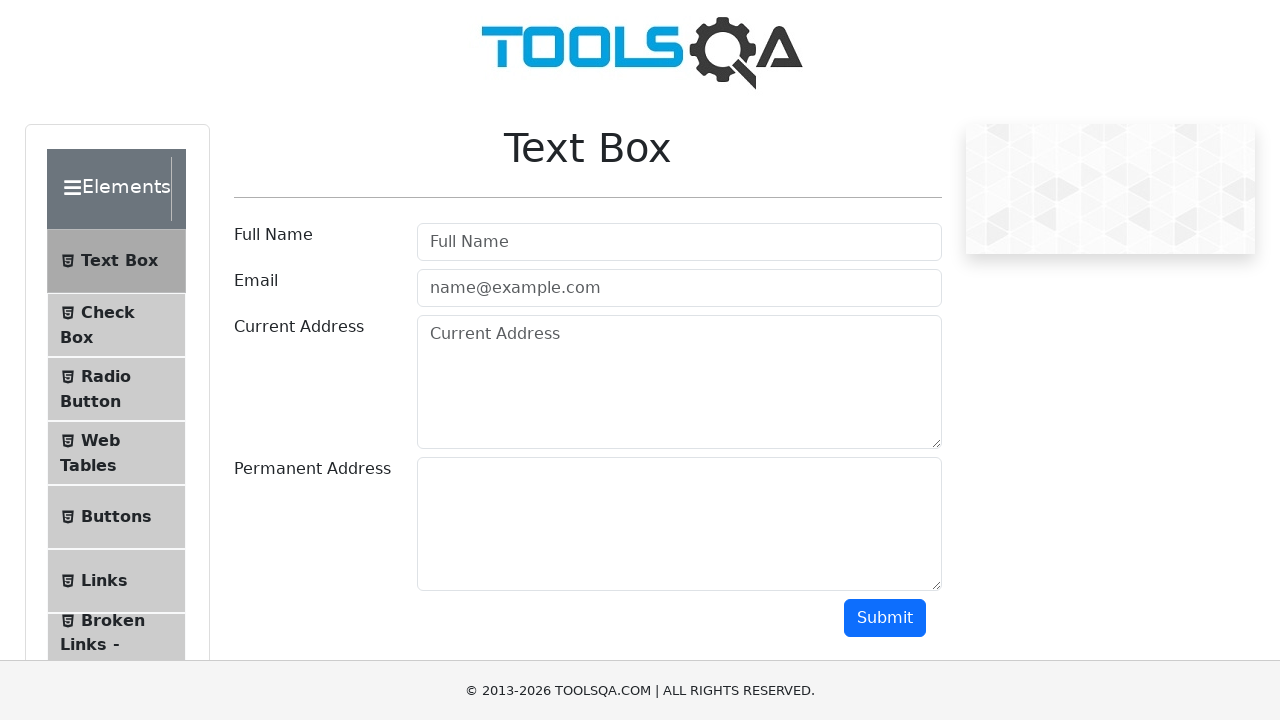

Waited for full name field to be visible
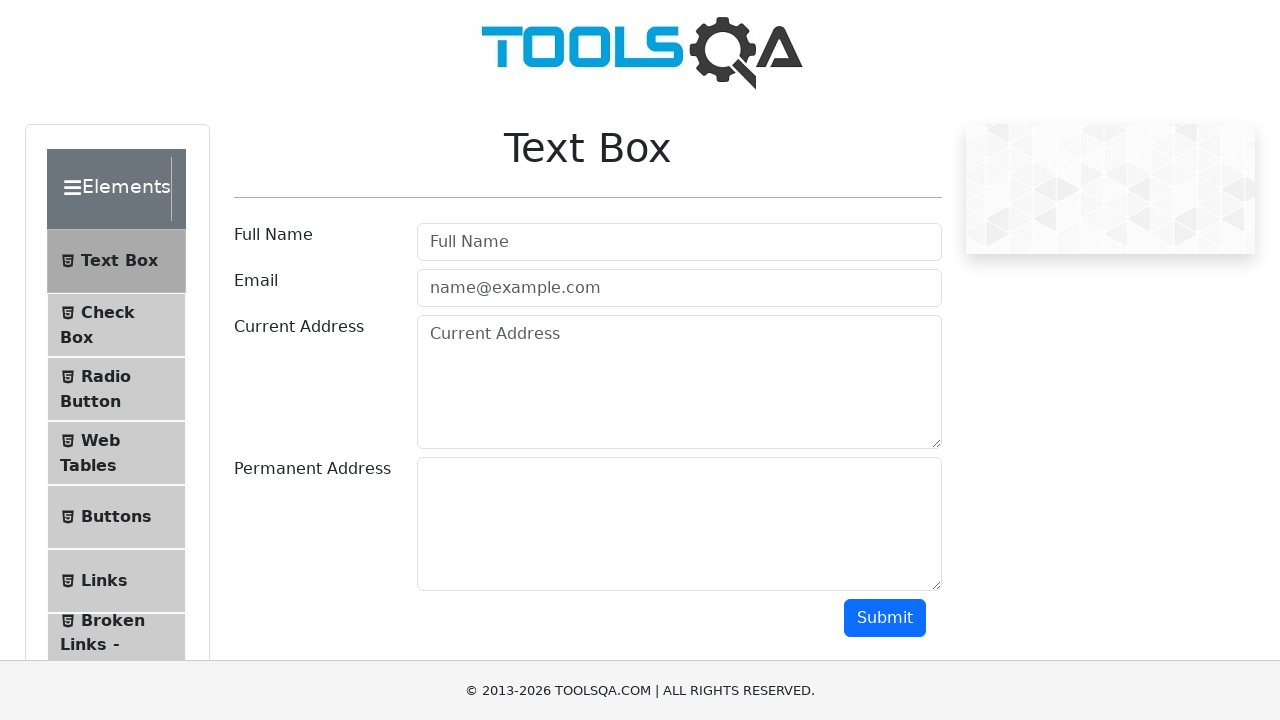

Filled full name field with 'John Smith' on #userName
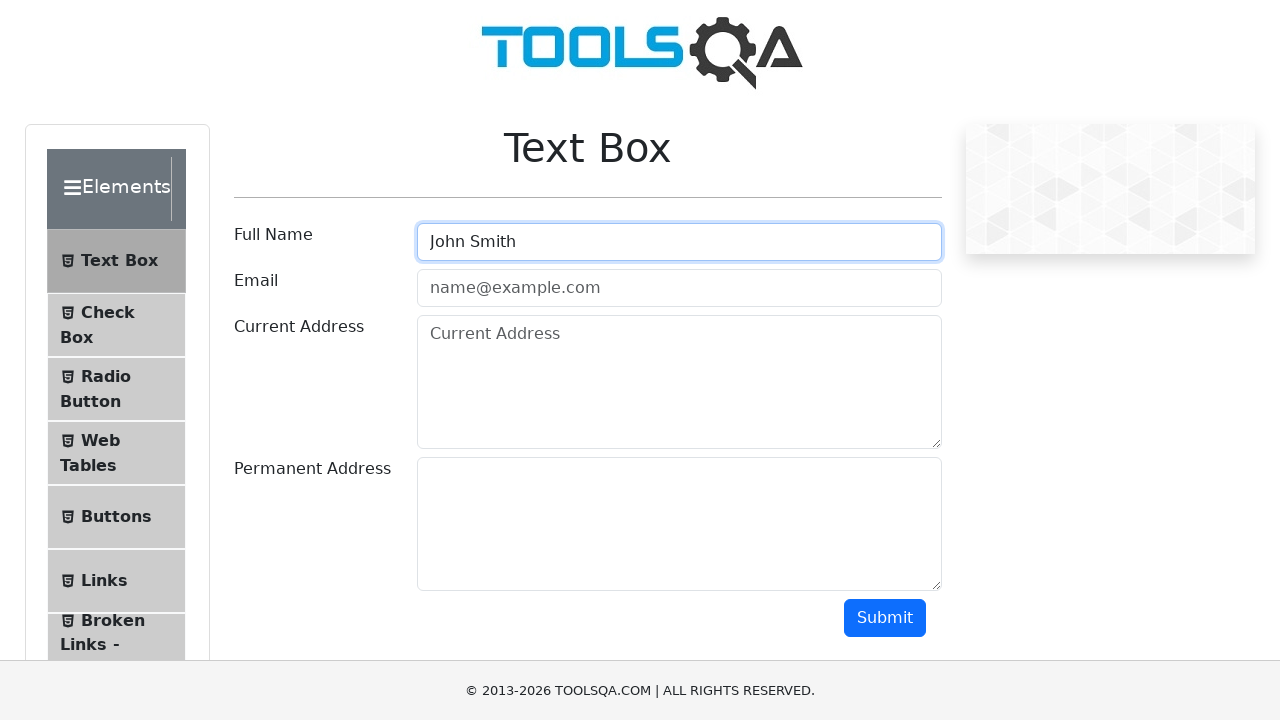

Filled email field with 'john.smith@example.com' on #userEmail
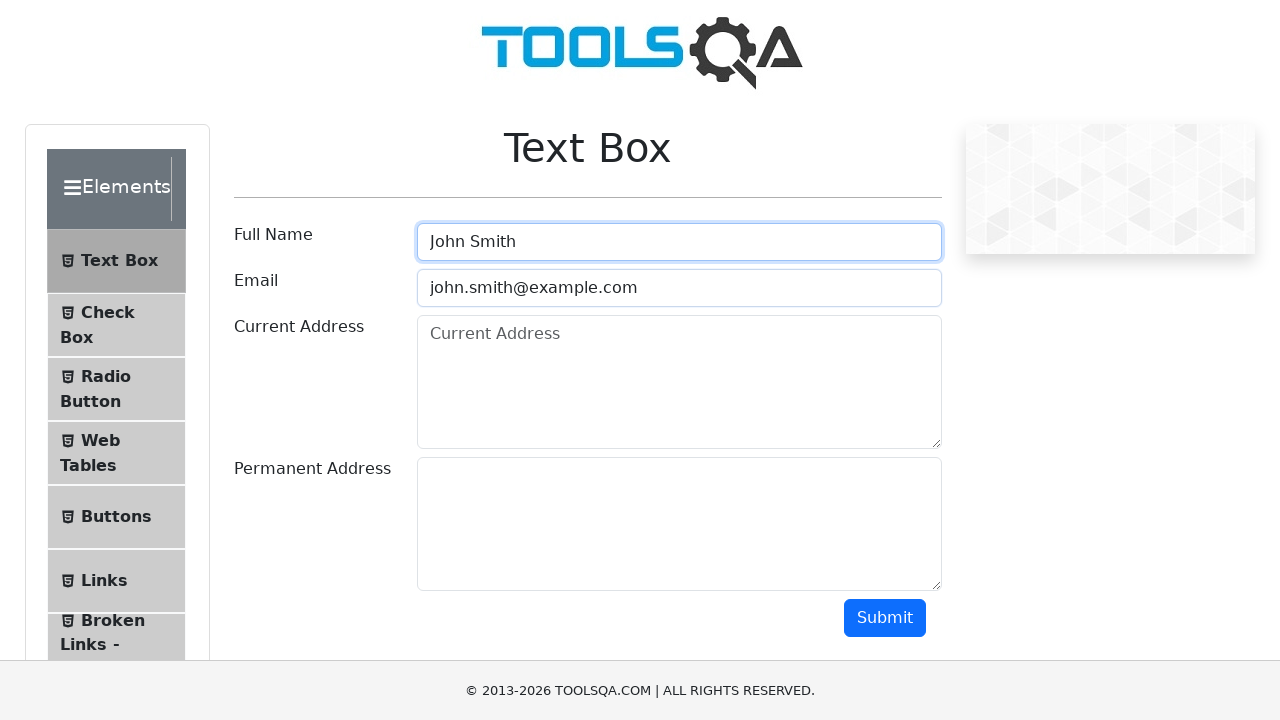

Filled current address field with '123 Main Street, New York, NY 10001' on #currentAddress
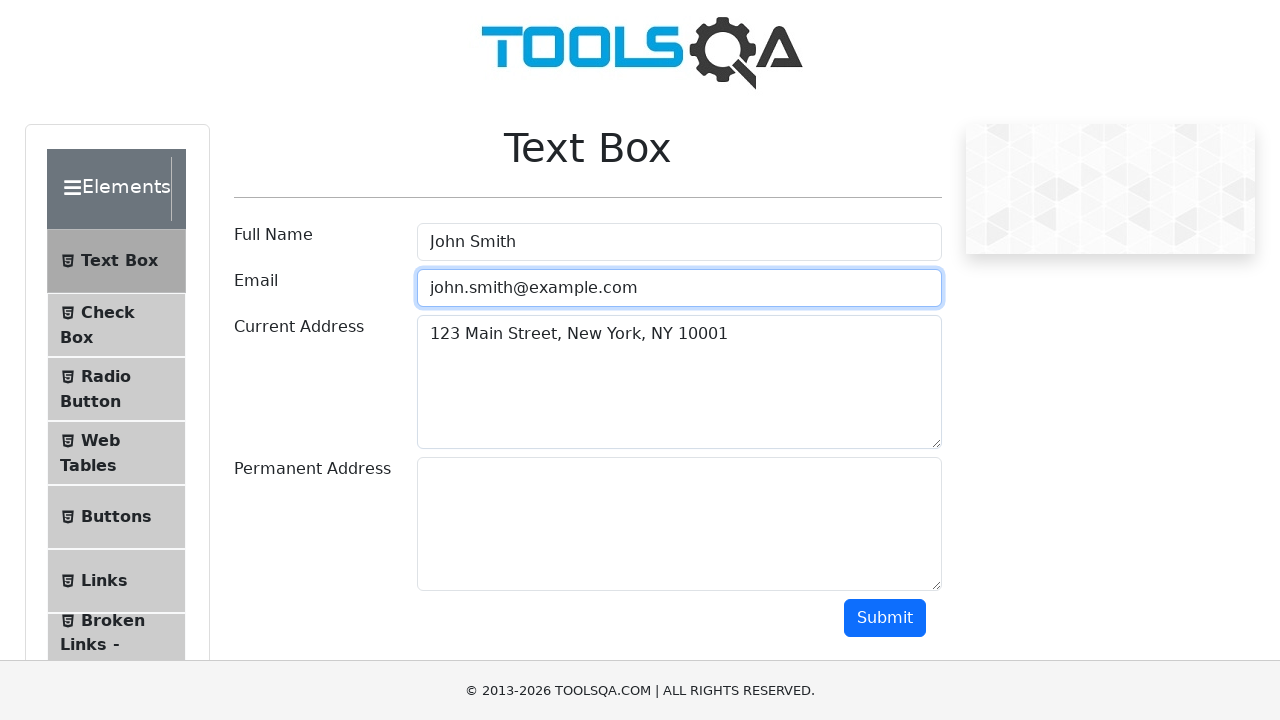

Filled permanent address field with '456 Oak Avenue, Los Angeles, CA 90001' on #permanentAddress
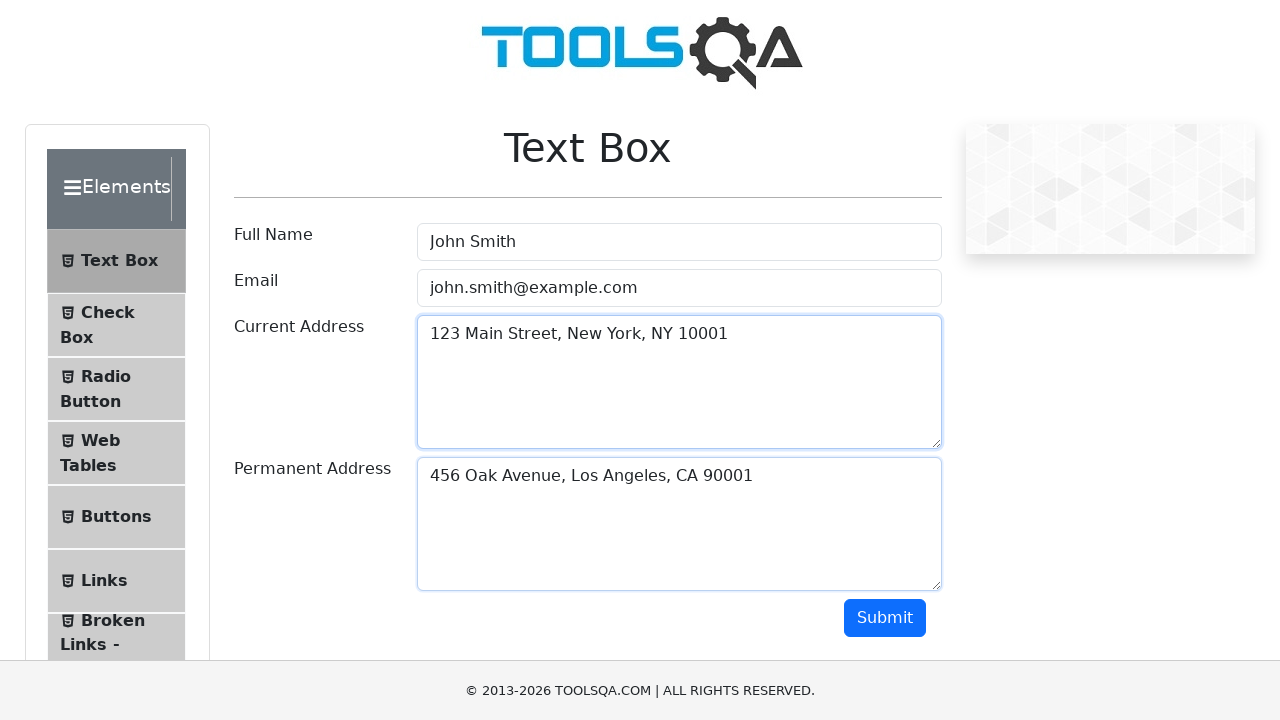

Clicked submit button to submit form at (885, 618) on #submit
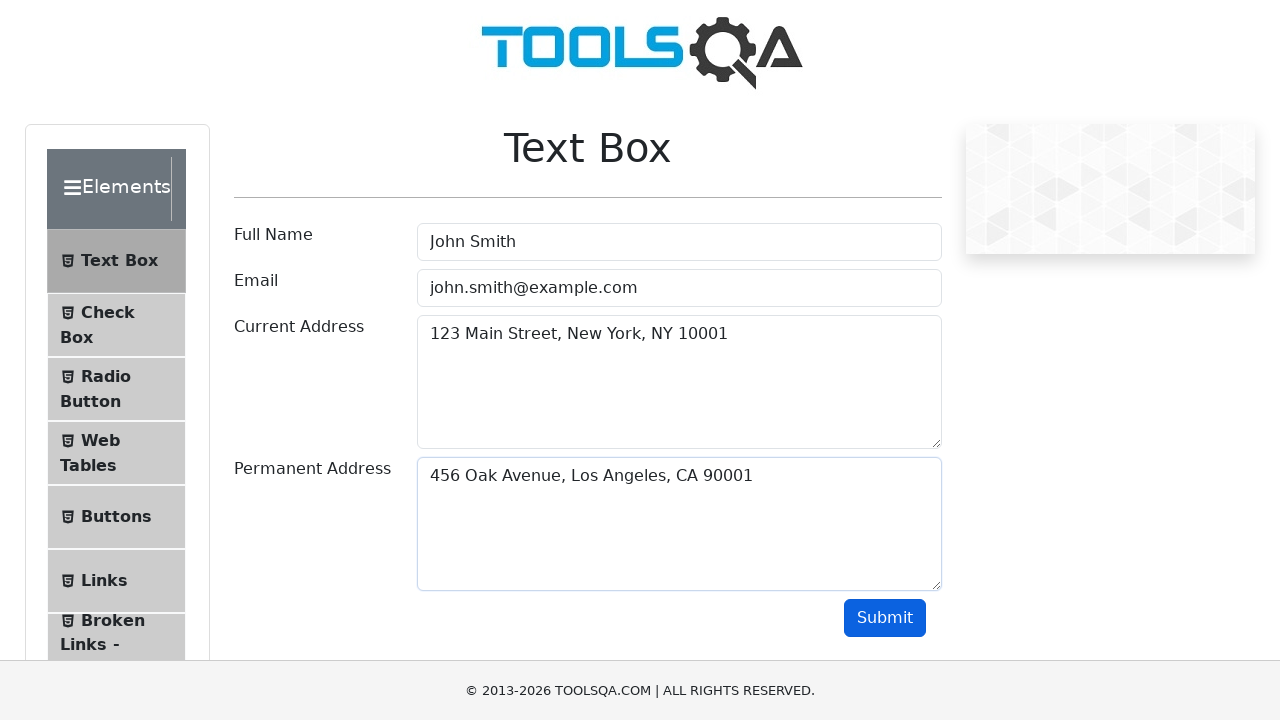

Waited for form output to be visible
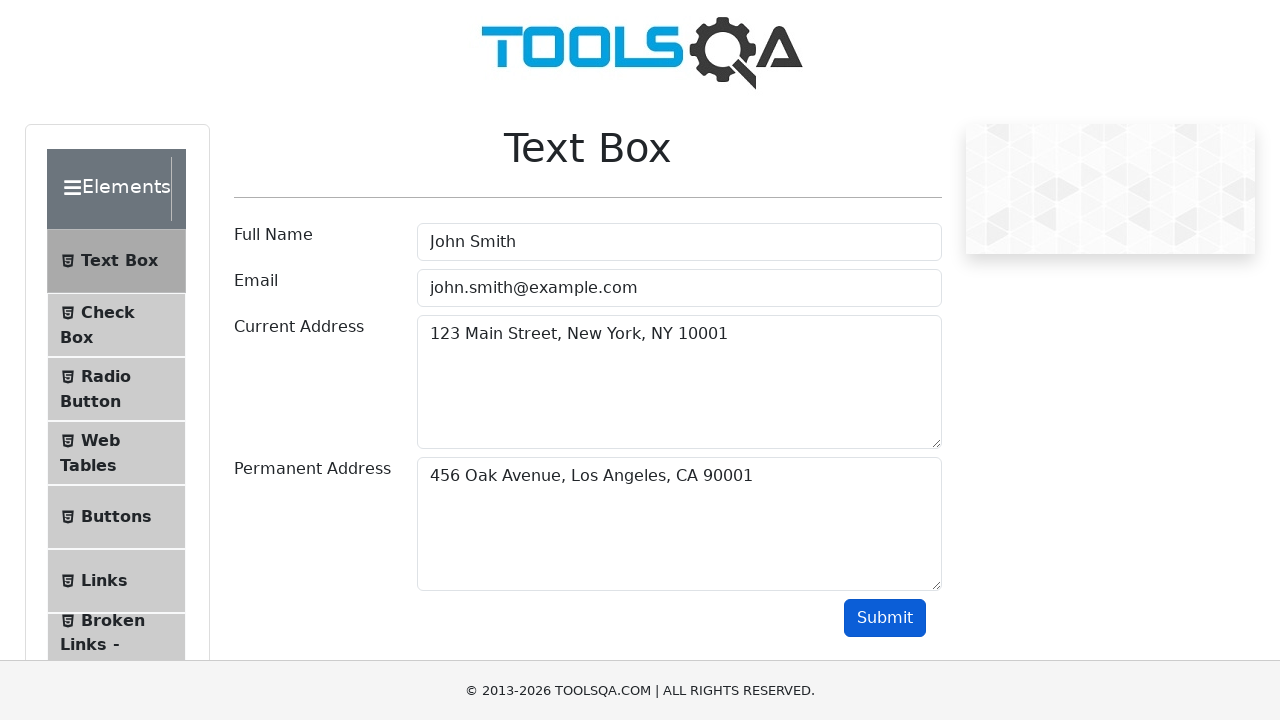

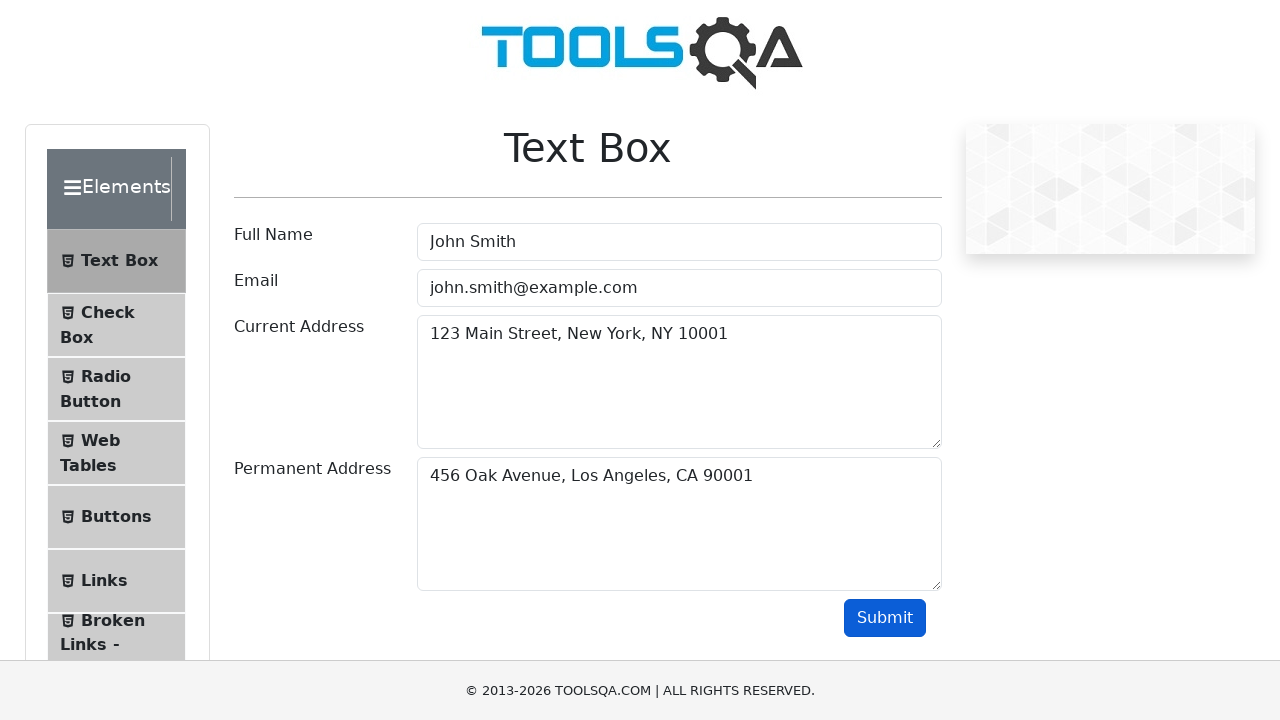